Tests different types of JavaScript alerts including simple alerts, confirmation dialogs, and prompt dialogs by interacting with them in various ways

Starting URL: https://demo.automationtesting.in/Alerts.html

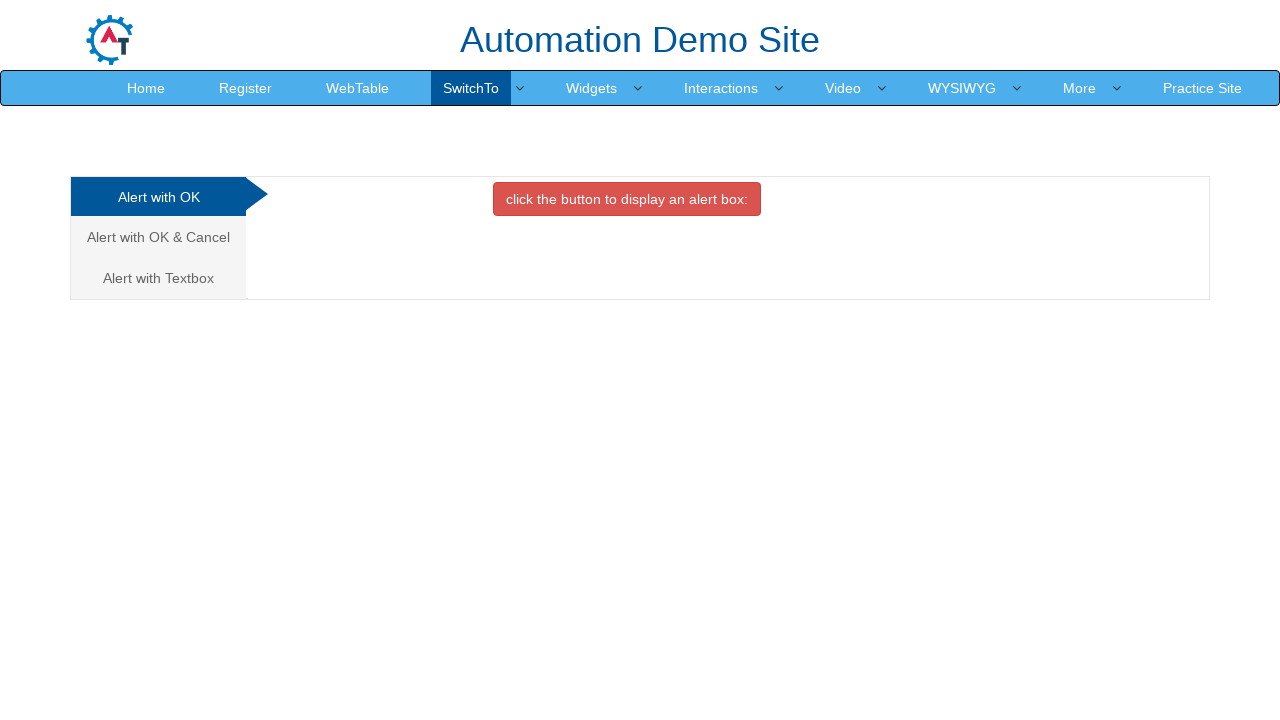

Clicked button to trigger simple alert at (627, 199) on button.btn.btn-danger
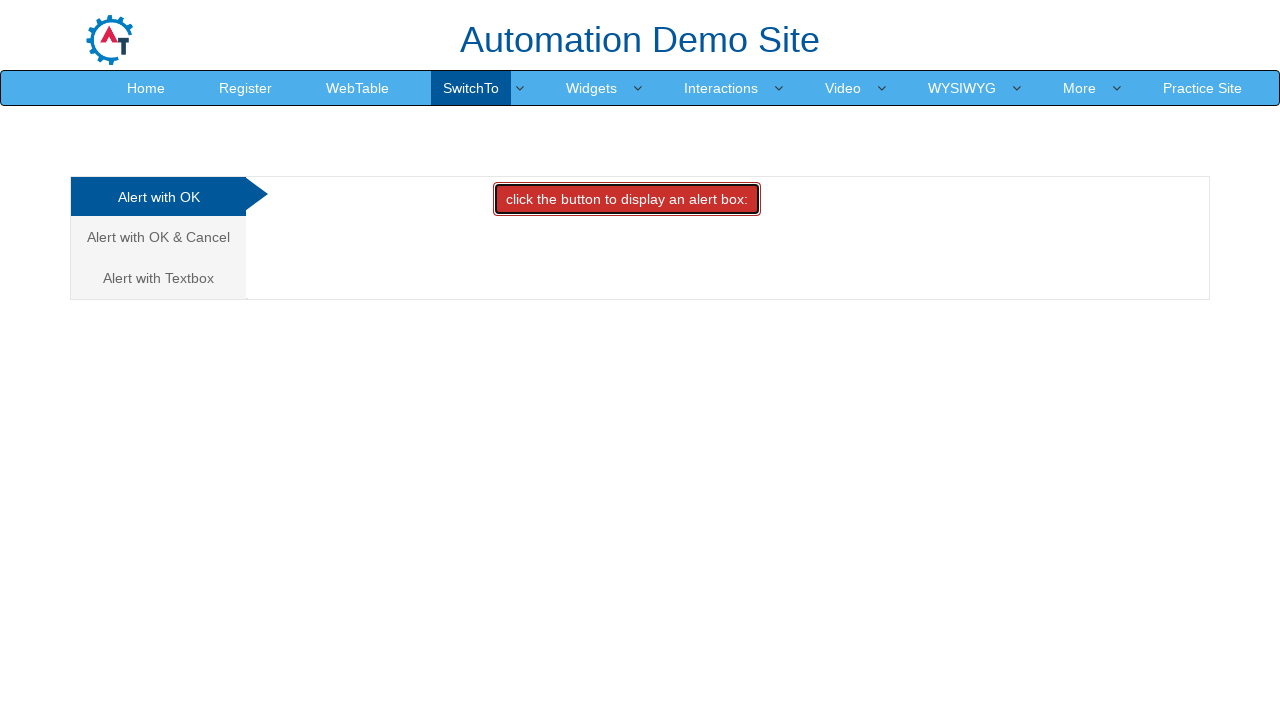

Accepted simple alert dialog
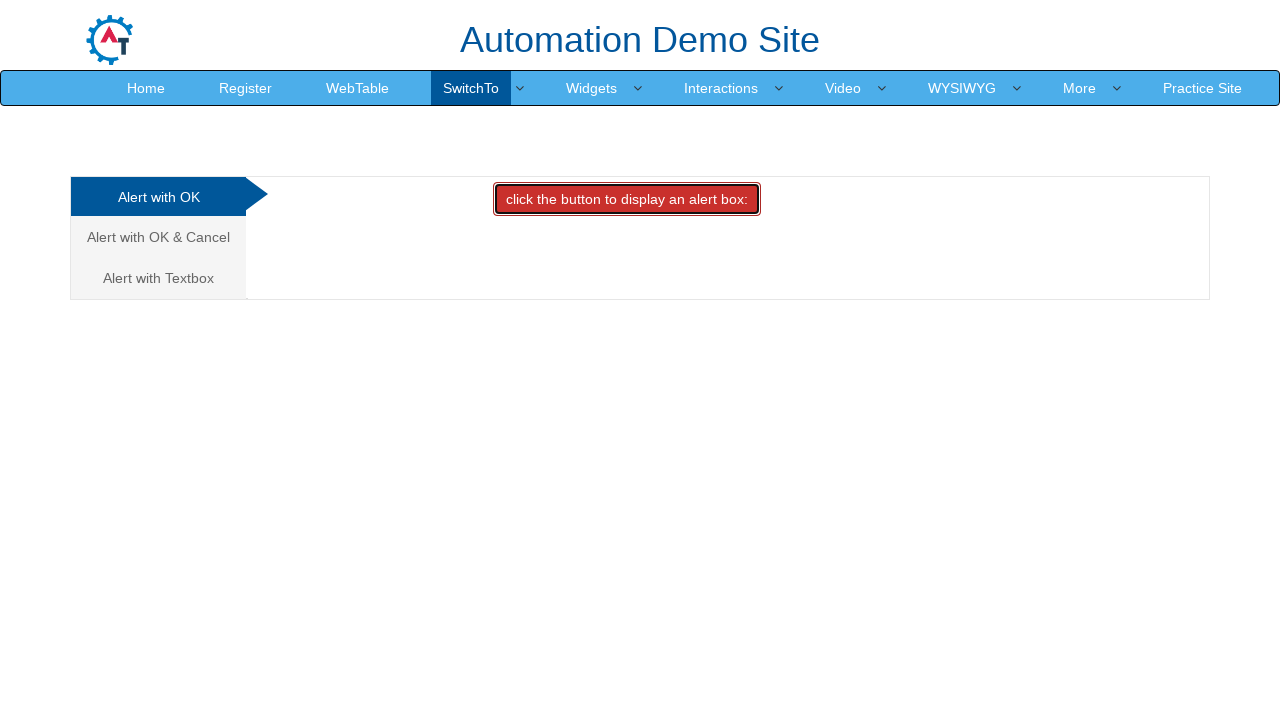

Navigated to confirmation alert tab at (158, 237) on xpath=/html/body/div[1]/div/div/div/div[1]/ul/li[2]/a
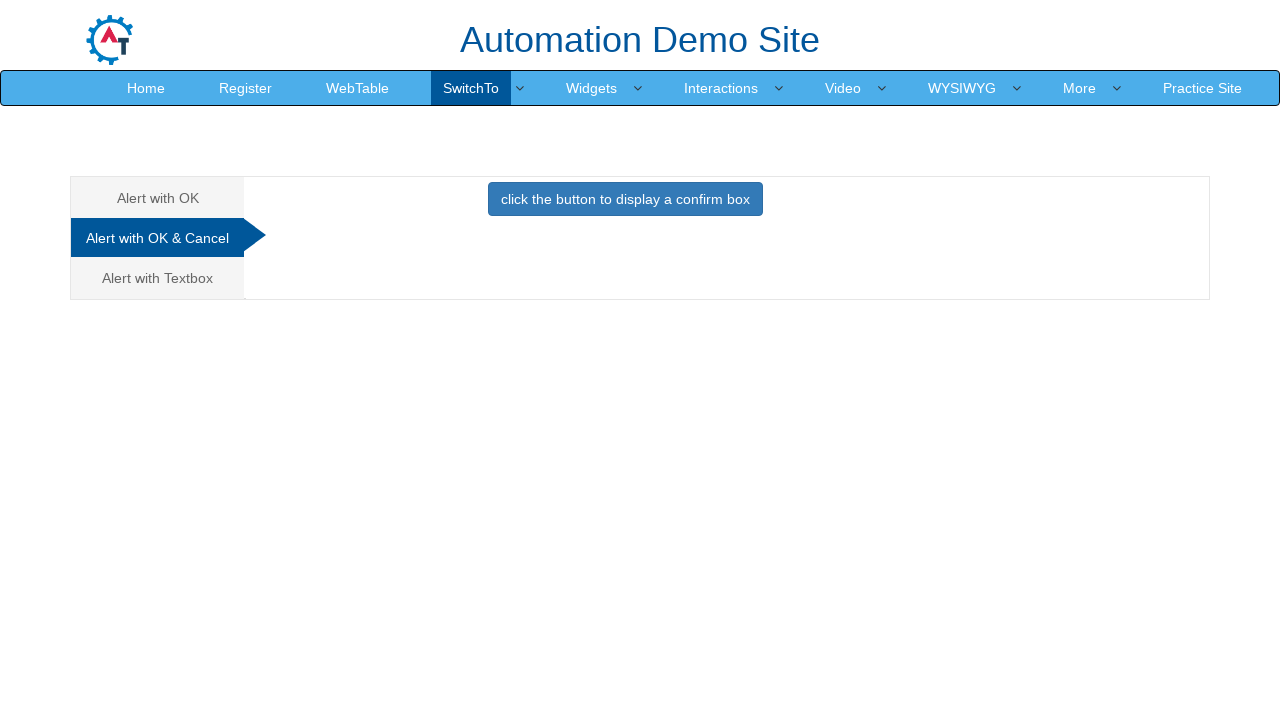

Clicked button to trigger confirmation dialog at (625, 199) on button[onclick='confirmbox()']
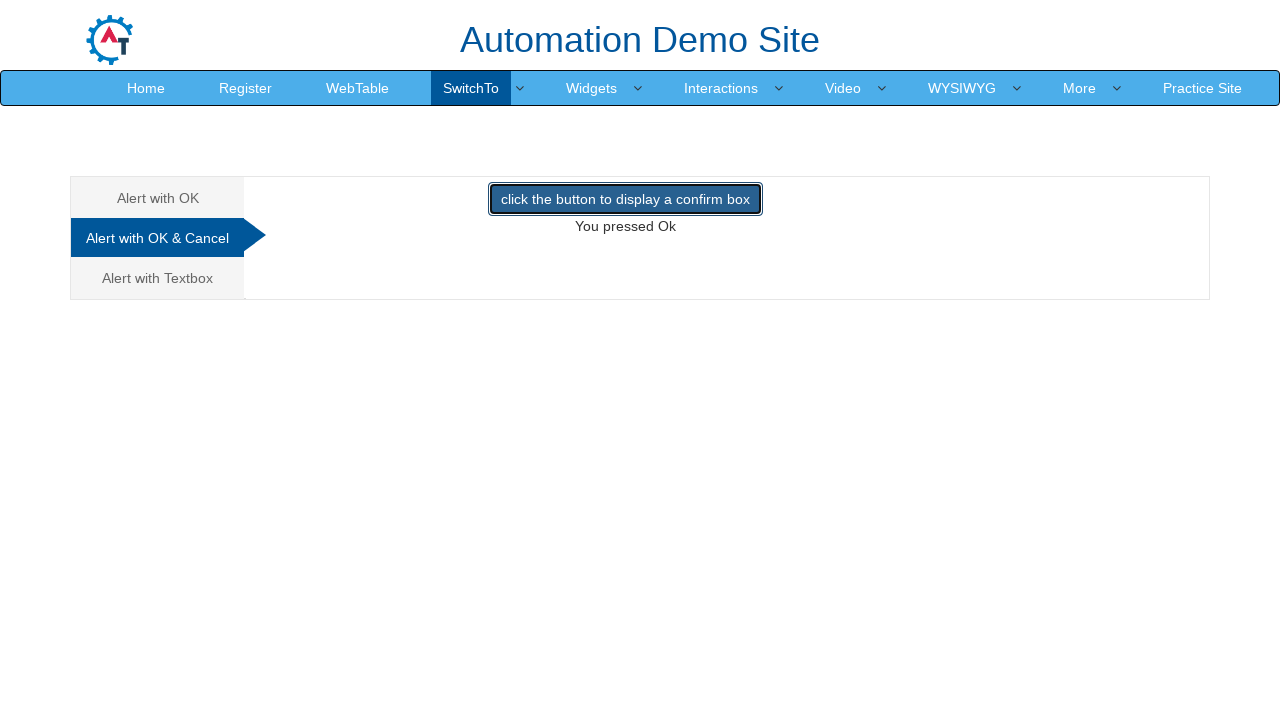

Dismissed confirmation dialog
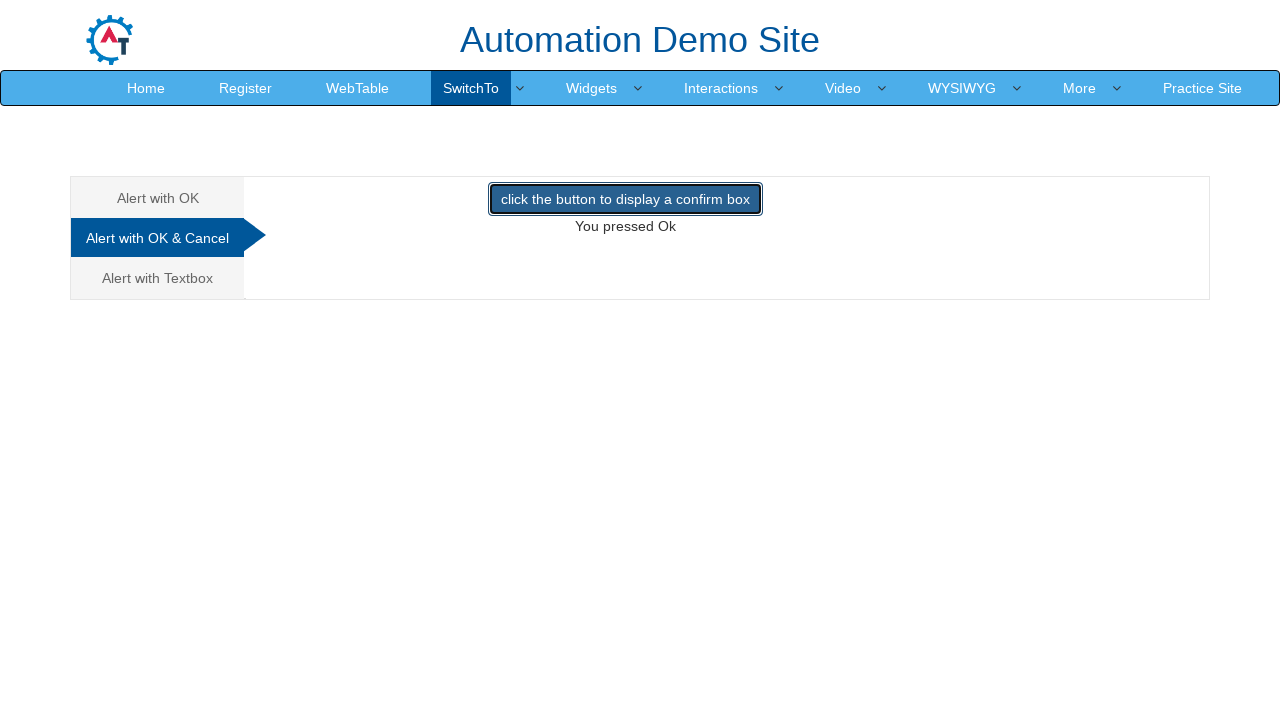

Navigated to prompt alert tab at (158, 278) on a[href='#Textbox']
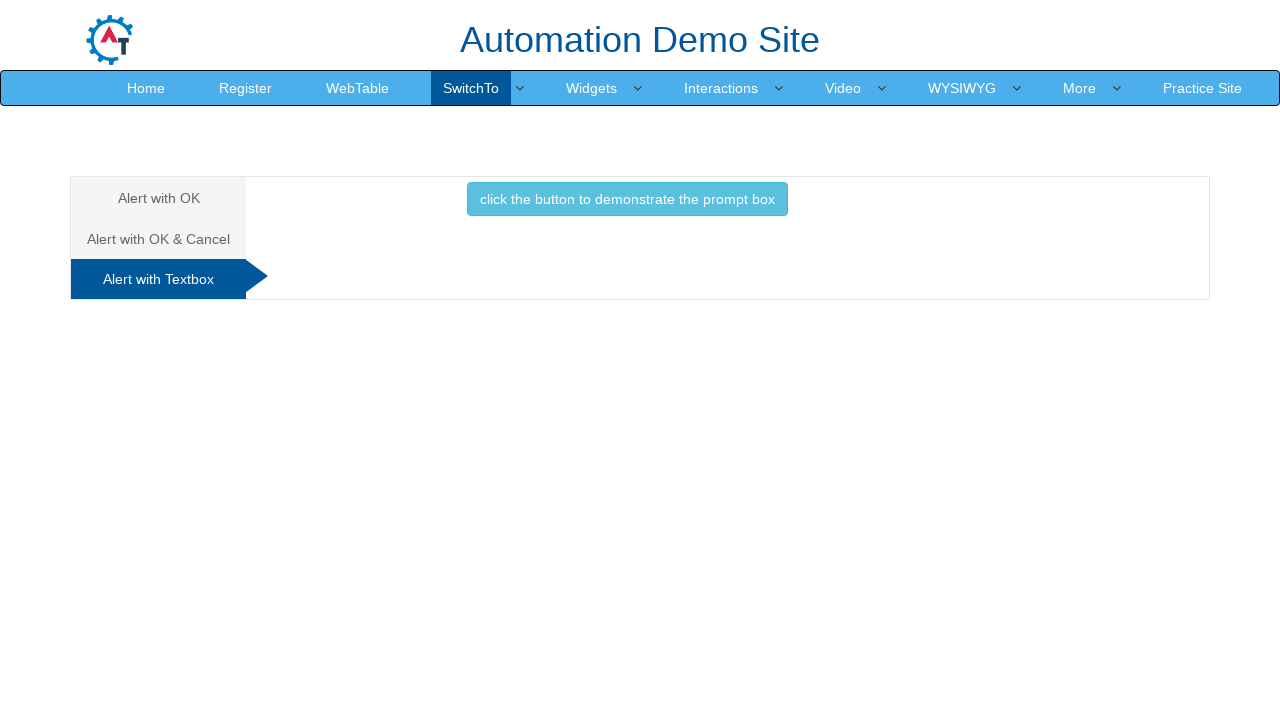

Clicked button to trigger prompt dialog at (627, 199) on button[onclick='promptbox()']
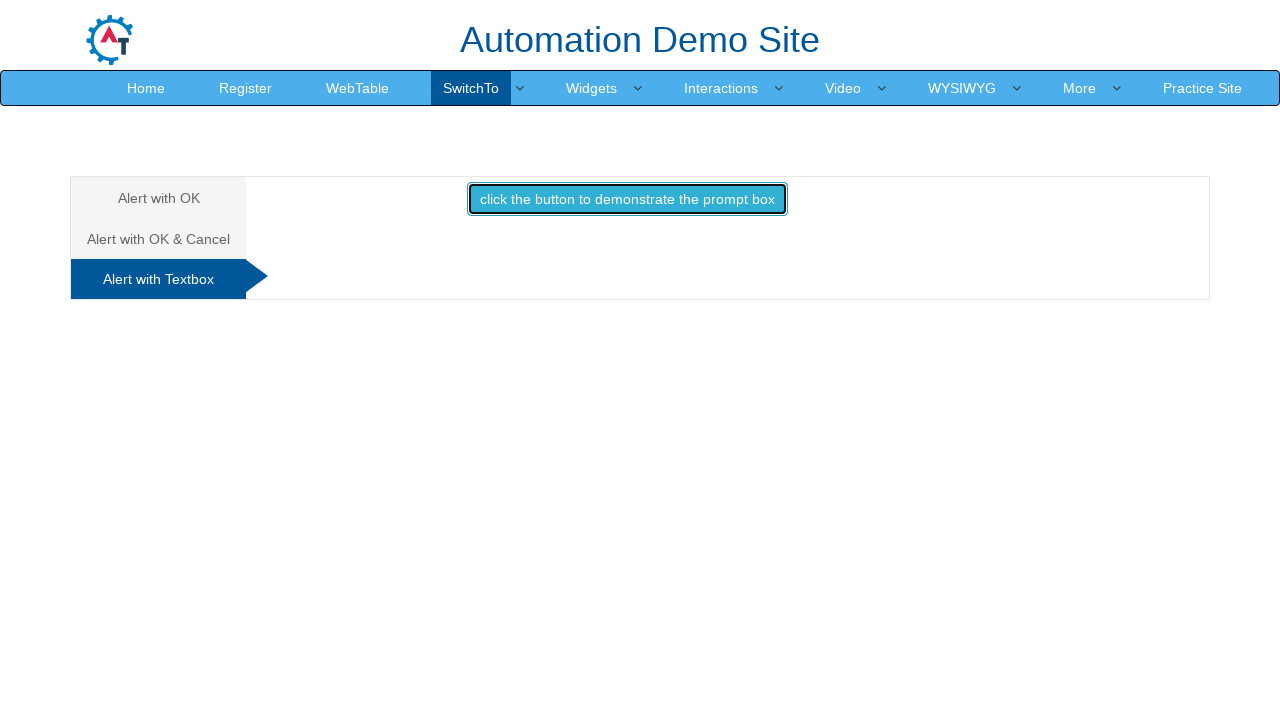

Handled prompt dialog by entering text 'Hey Dipika this side' and accepting
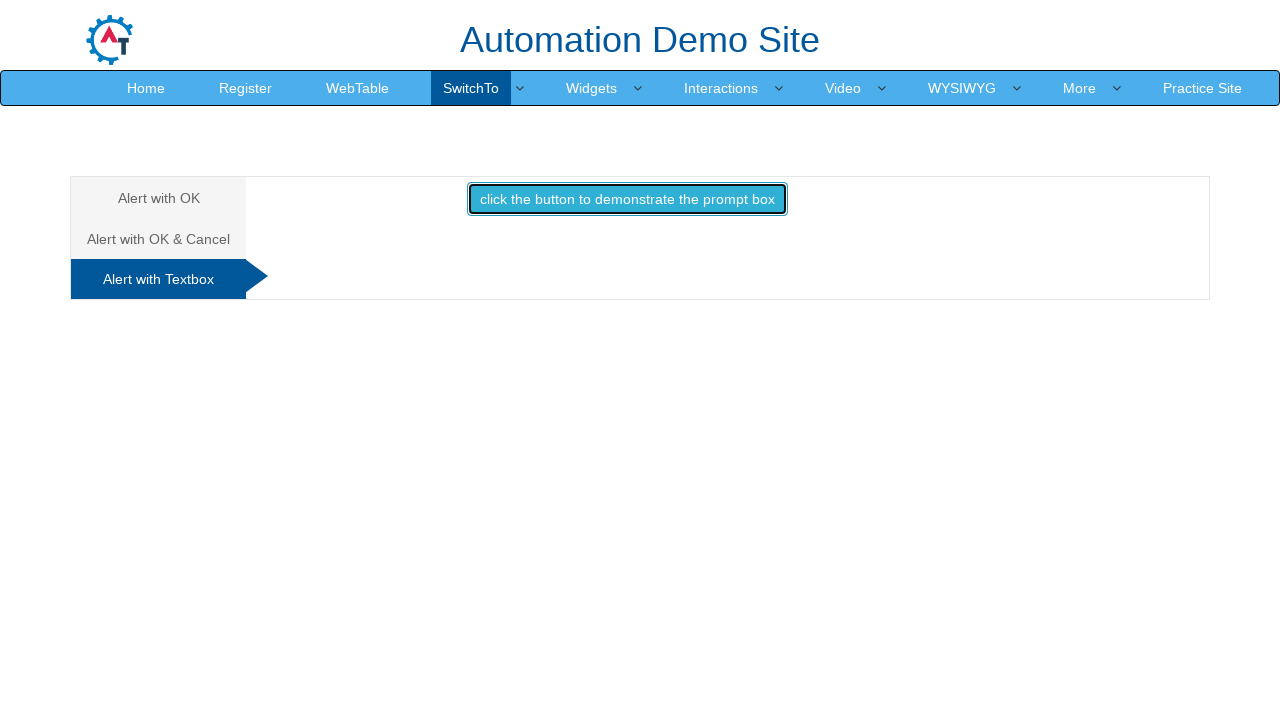

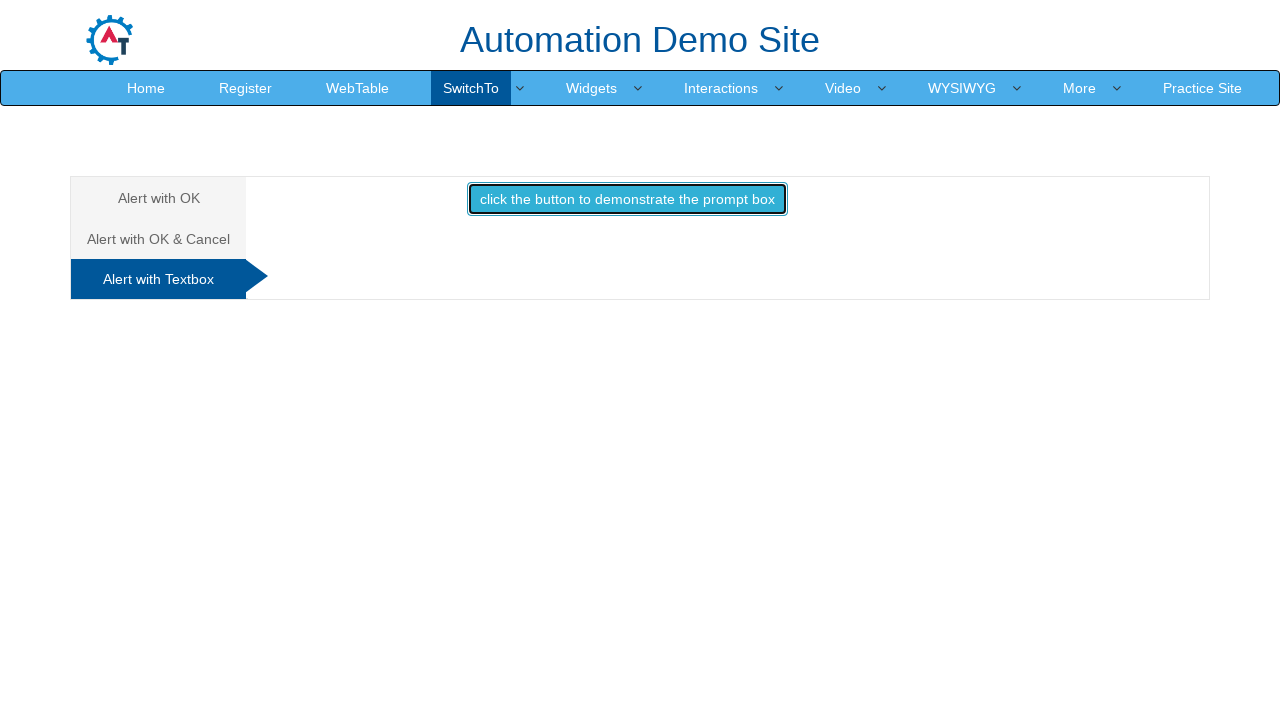